Tests a basic HTML form by filling all fields (username, password, comments, checkboxes, dropdowns, radio buttons) and verifying the submitted values on the results page

Starting URL: https://testpages.herokuapp.com/styled/basic-html-form-test.html

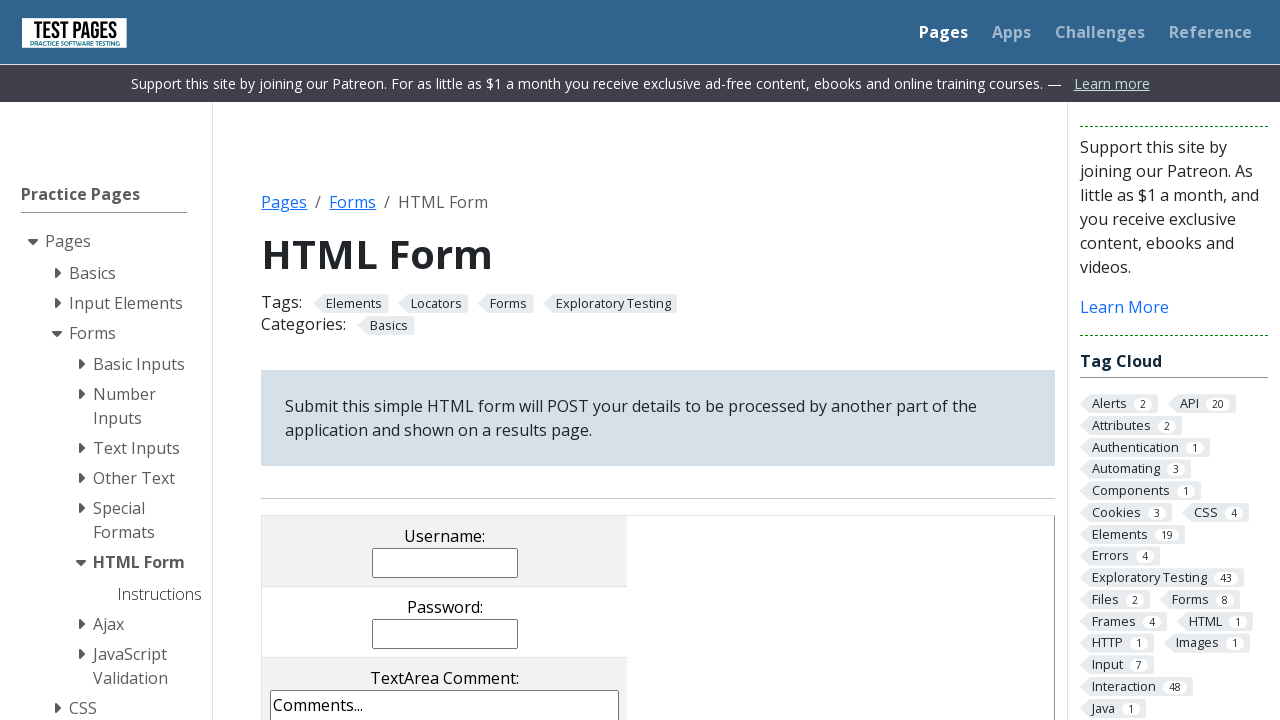

Filled username field with 'QA Name' on input[name='username']
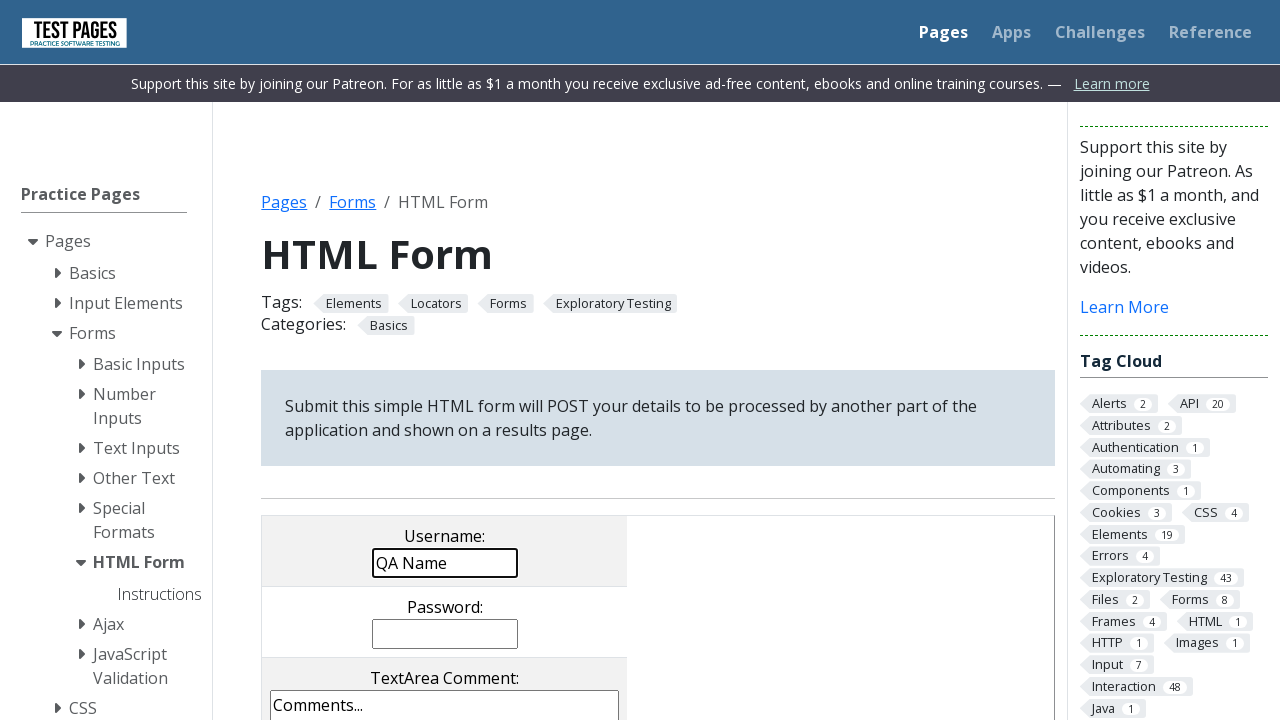

Filled password field with 'QA Senha' on input[name='password']
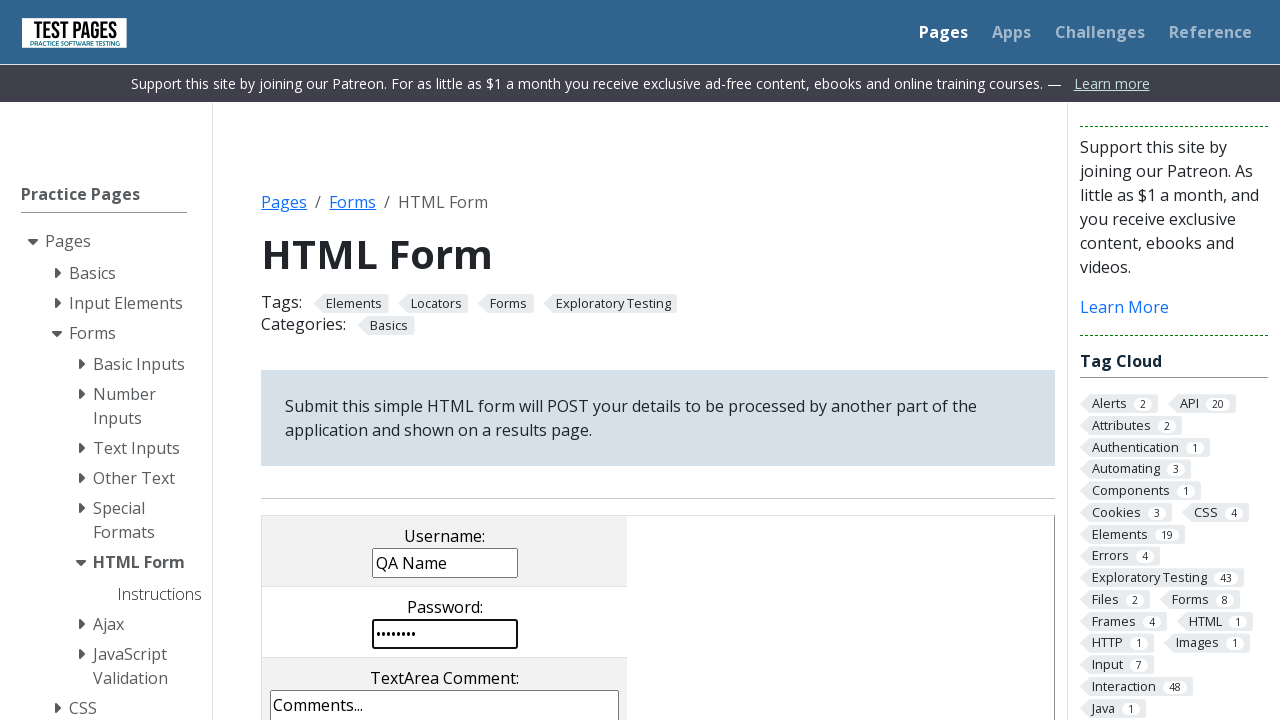

Filled comments field with 'Comentario' on textarea[name='comments']
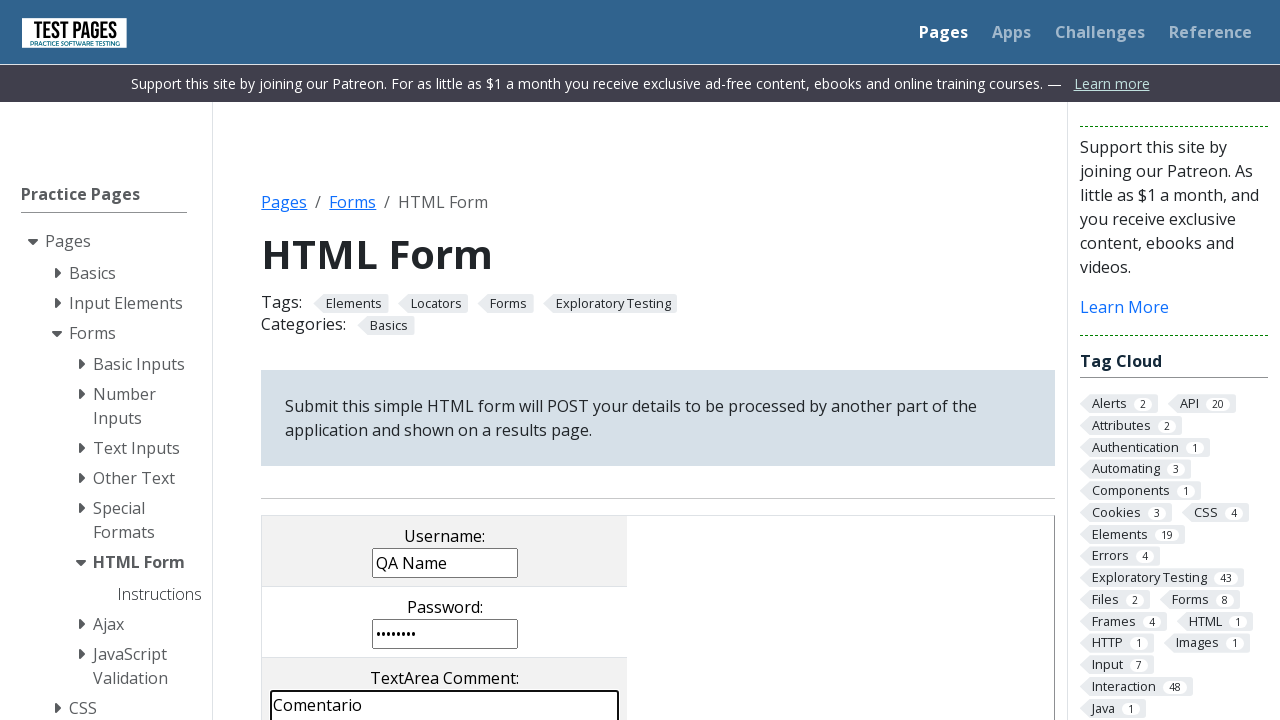

Clicked checkbox cb1 at (299, 360) on xpath=//input[@value='cb1']
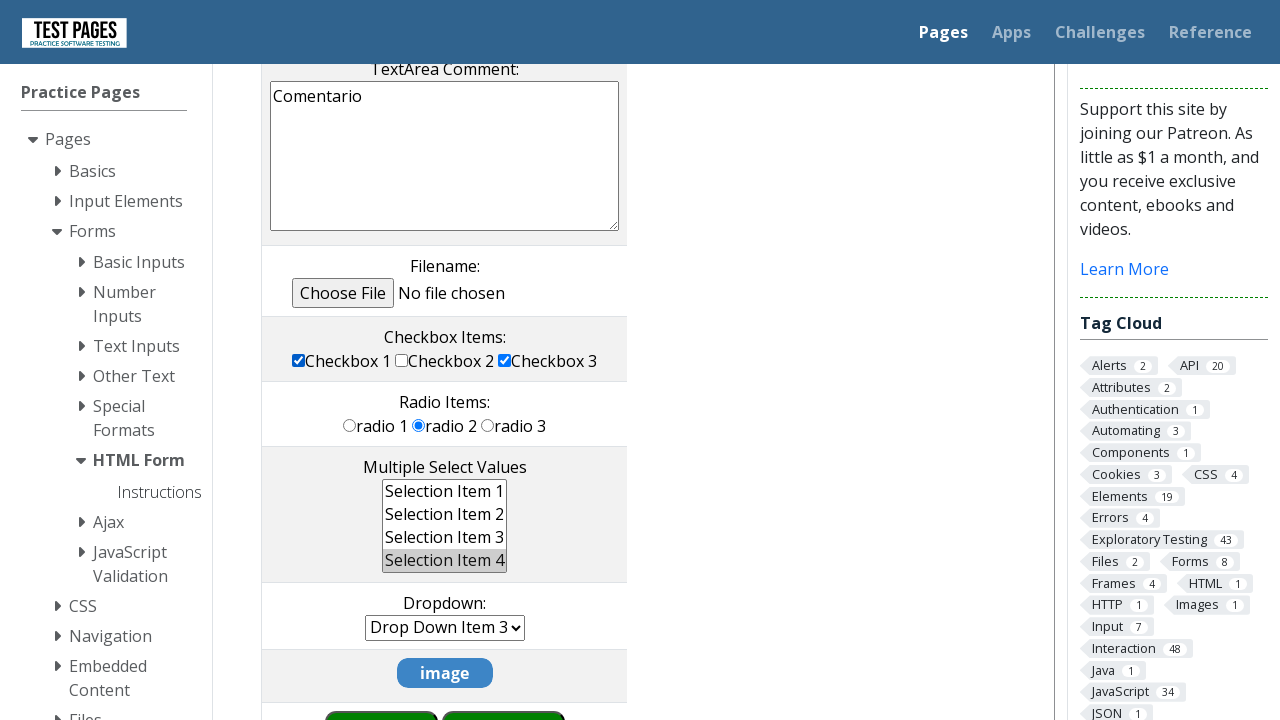

Clicked checkbox cb2 at (402, 360) on xpath=//input[@value='cb2']
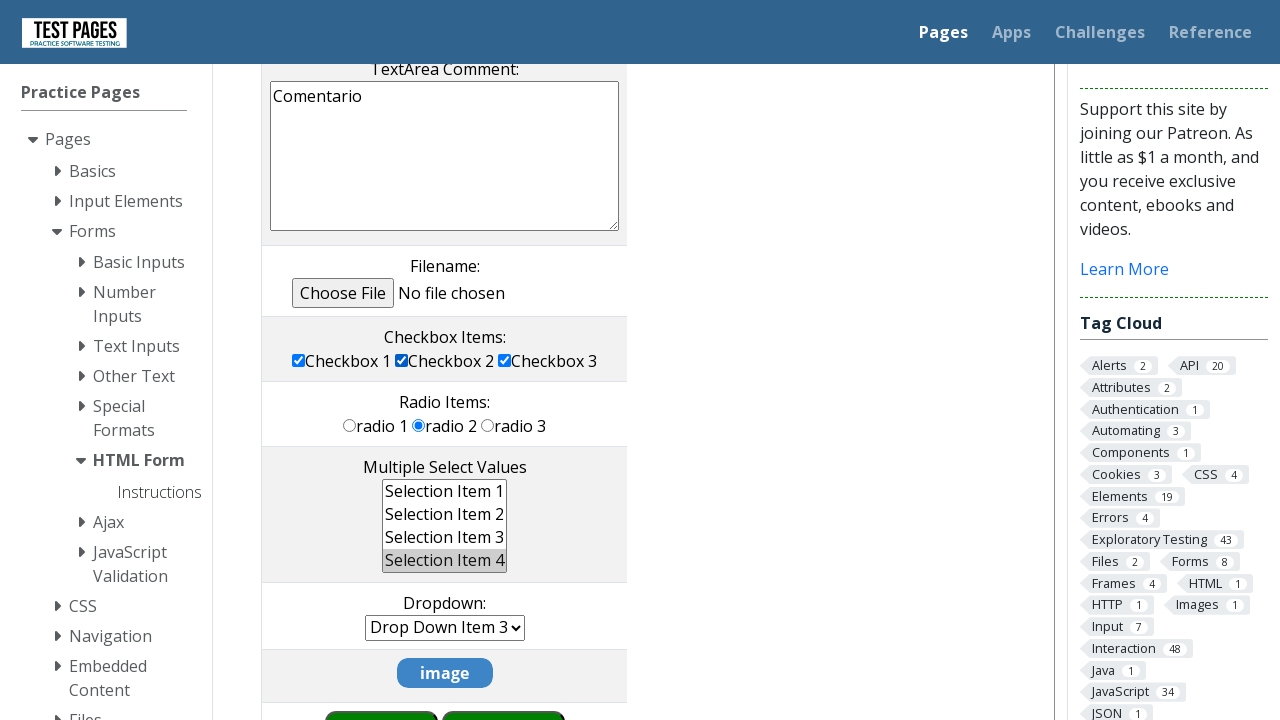

Selected 'ms1' from multiple select dropdown on select[name='multipleselect[]']
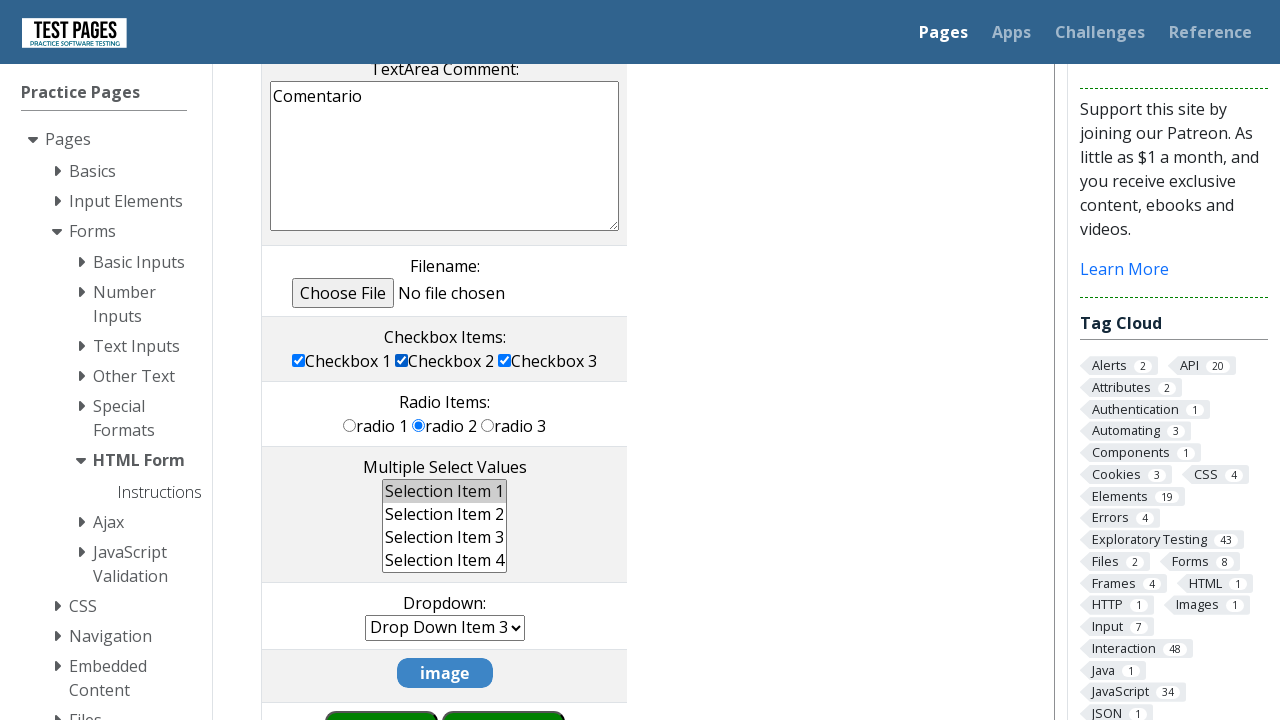

Selected 'dd1' from regular dropdown on select[name='dropdown']
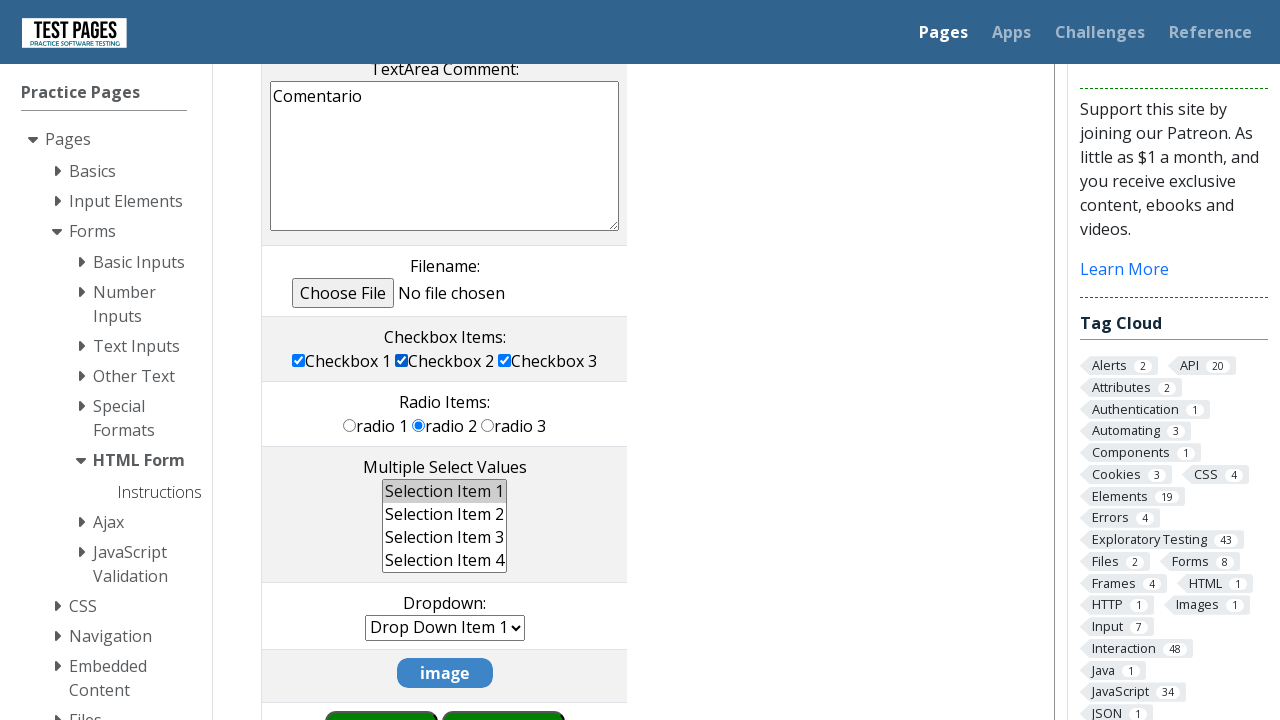

Clicked radio button rd1 at (350, 425) on xpath=//input[@value='rd1']
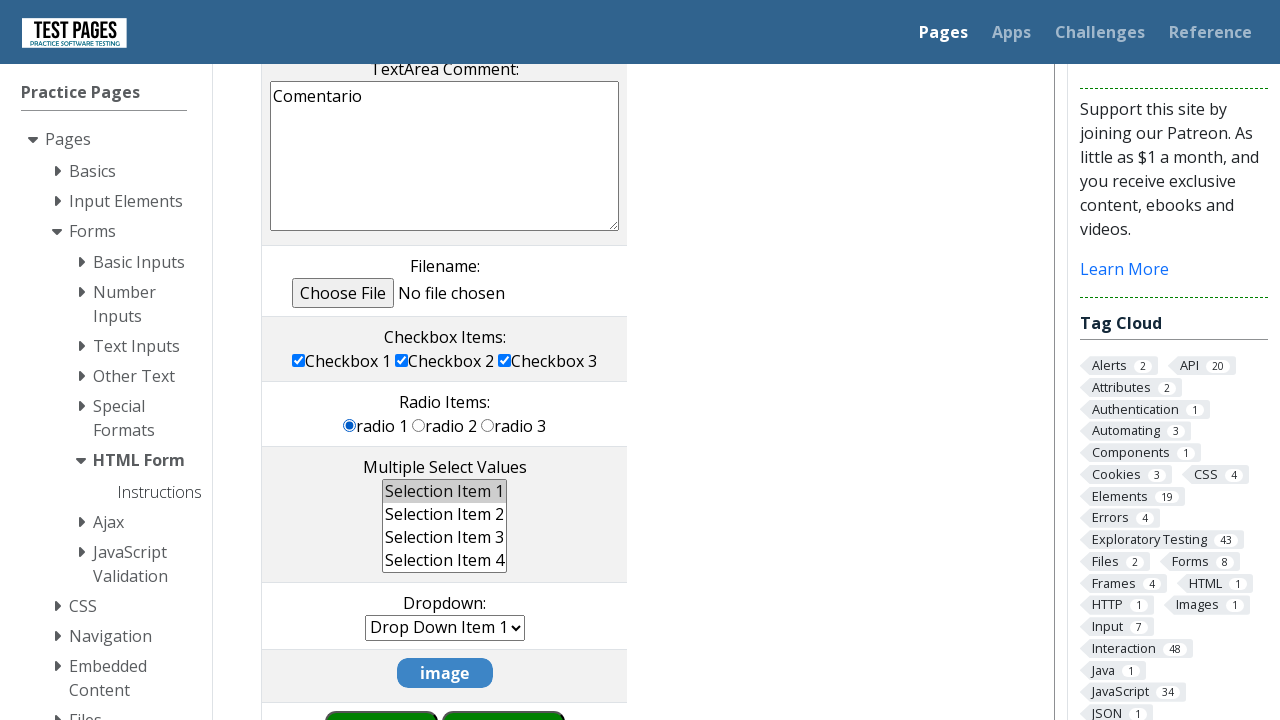

Clicked submit button to submit form at (504, 690) on xpath=//input[@value='submit']
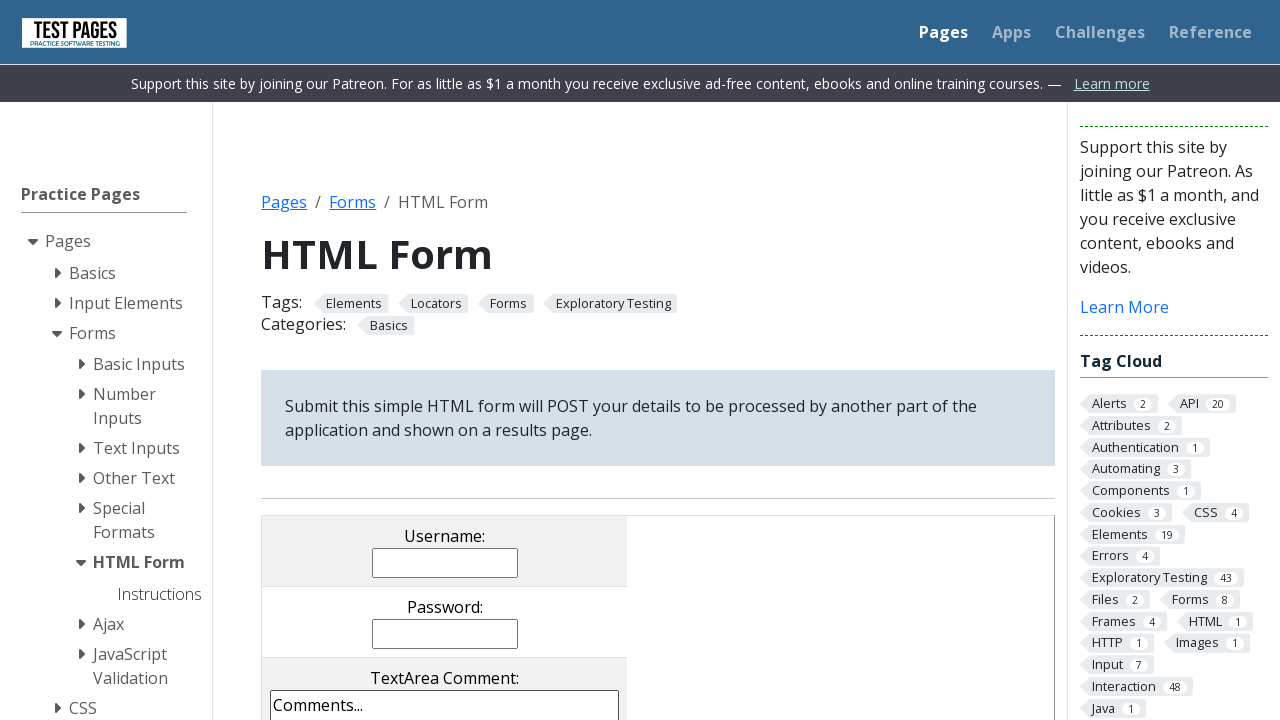

Results page loaded with username field visible
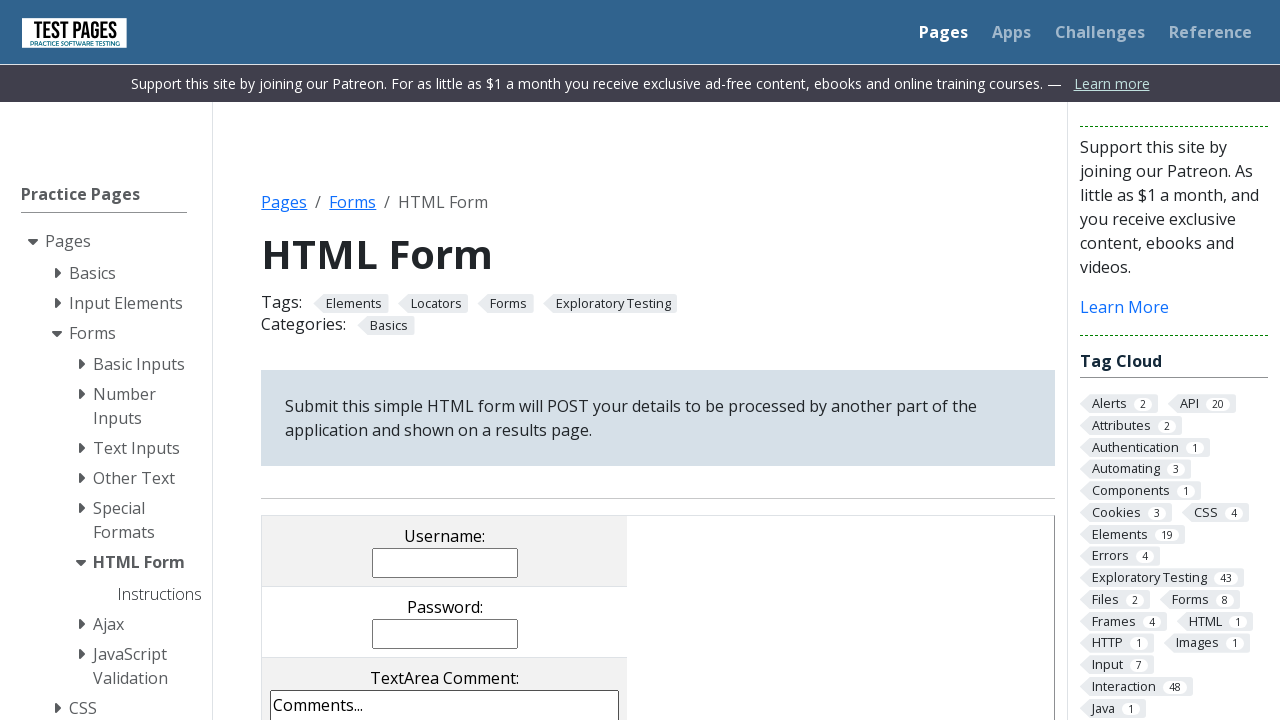

Verified username field displays 'QA Name'
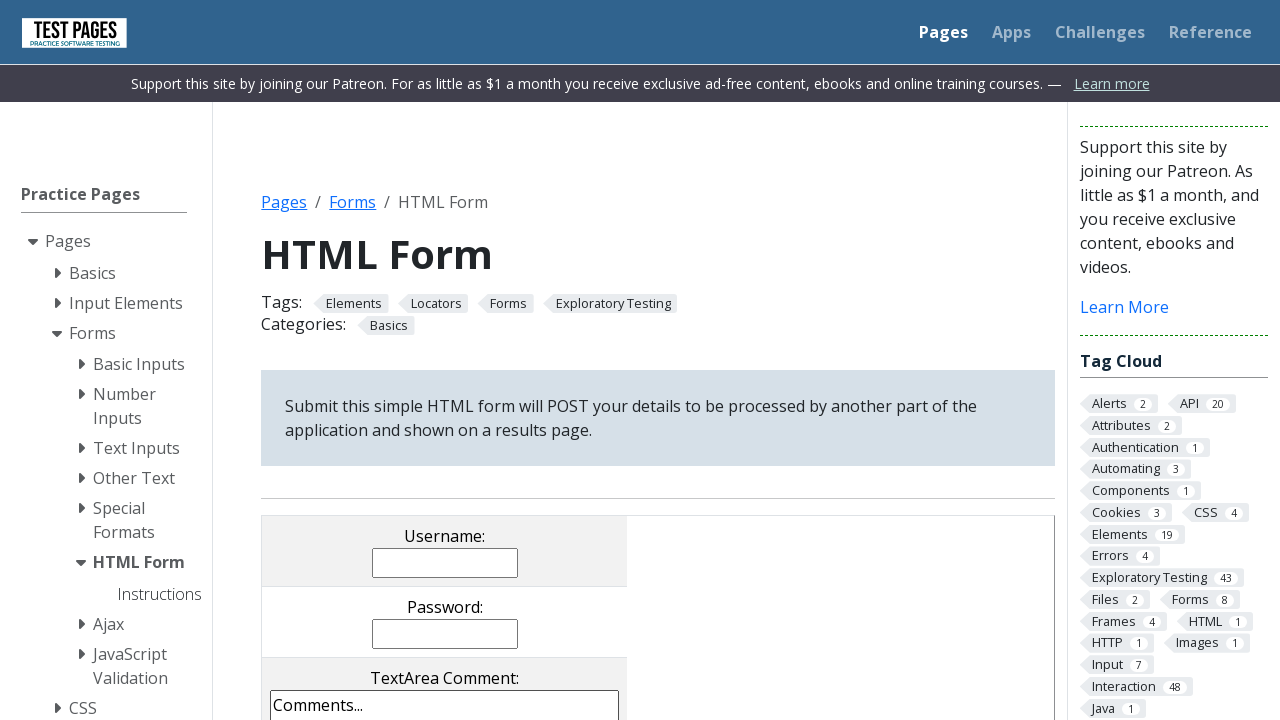

Verified password field displays 'QA Senha'
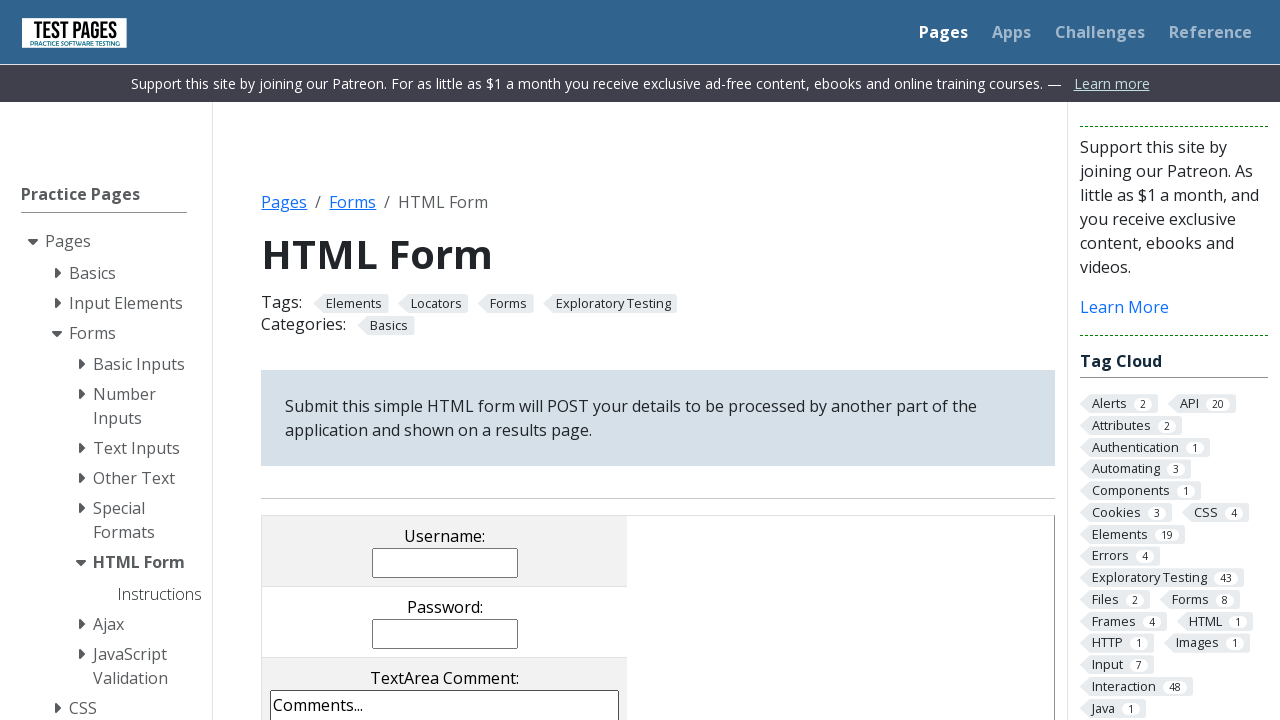

Verified comments field displays 'Comentario'
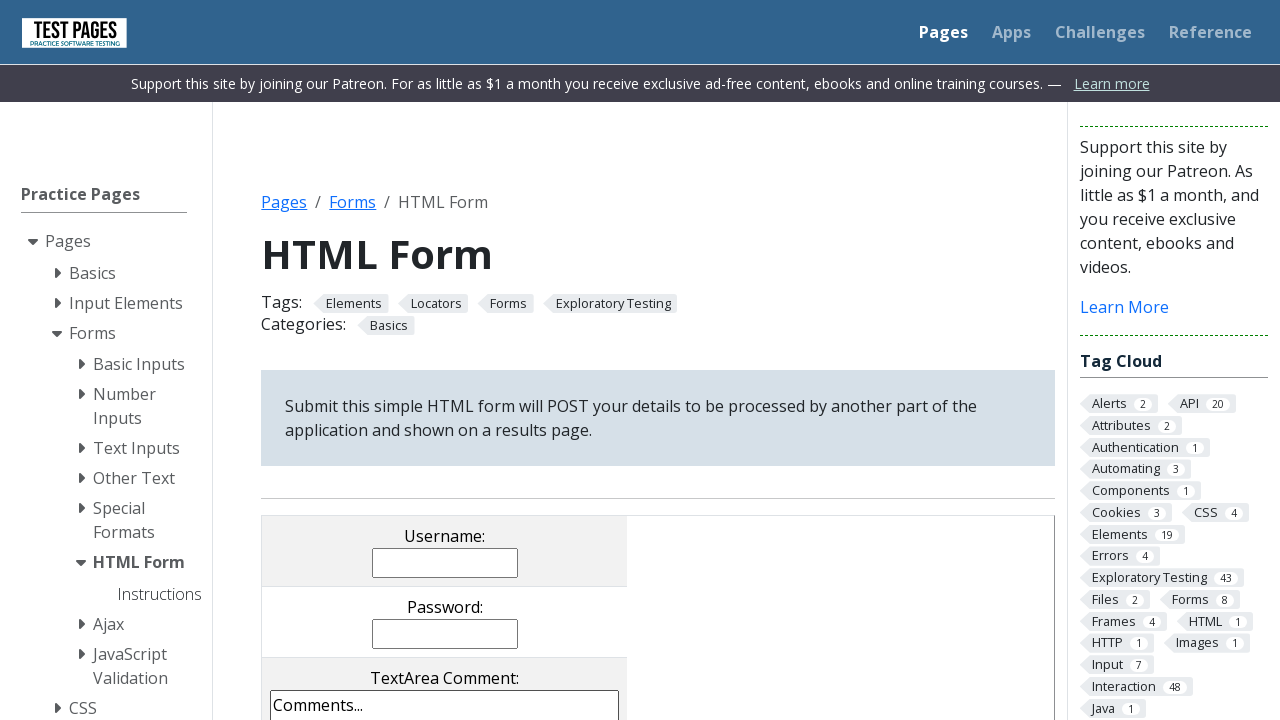

Verified first checkbox 'cb1' is displayed
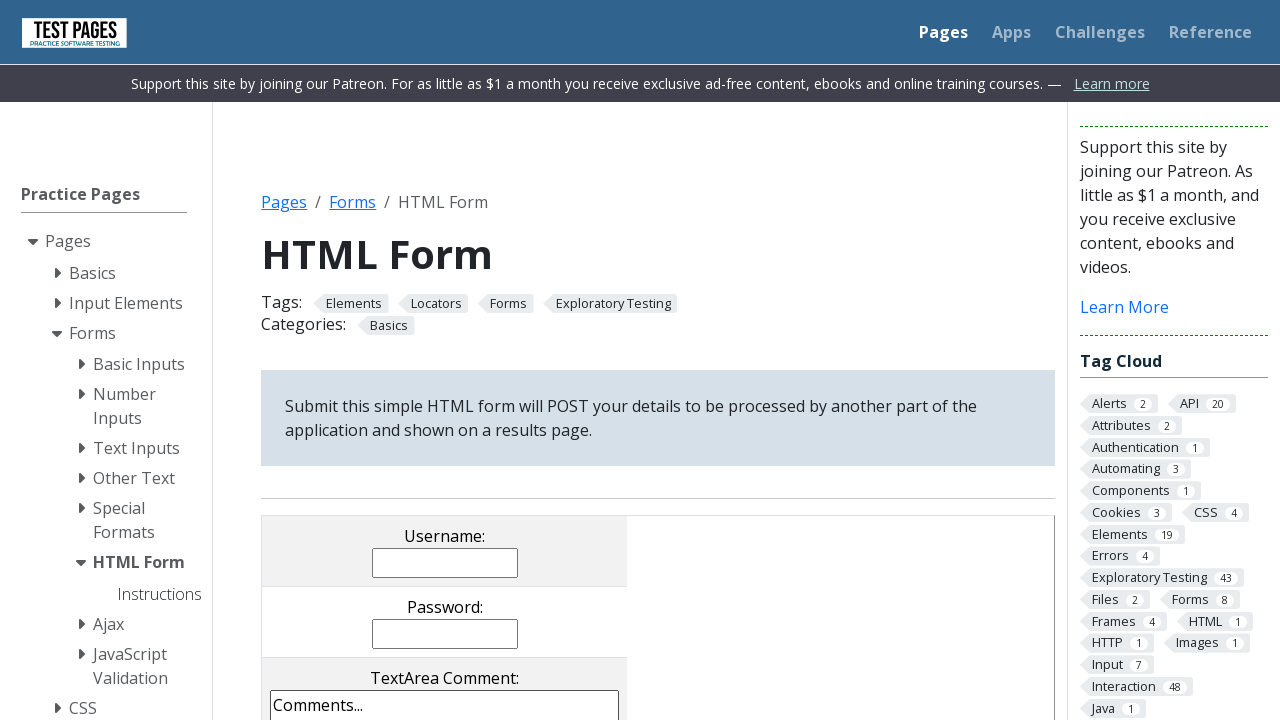

Verified second checkbox 'cb2' is displayed
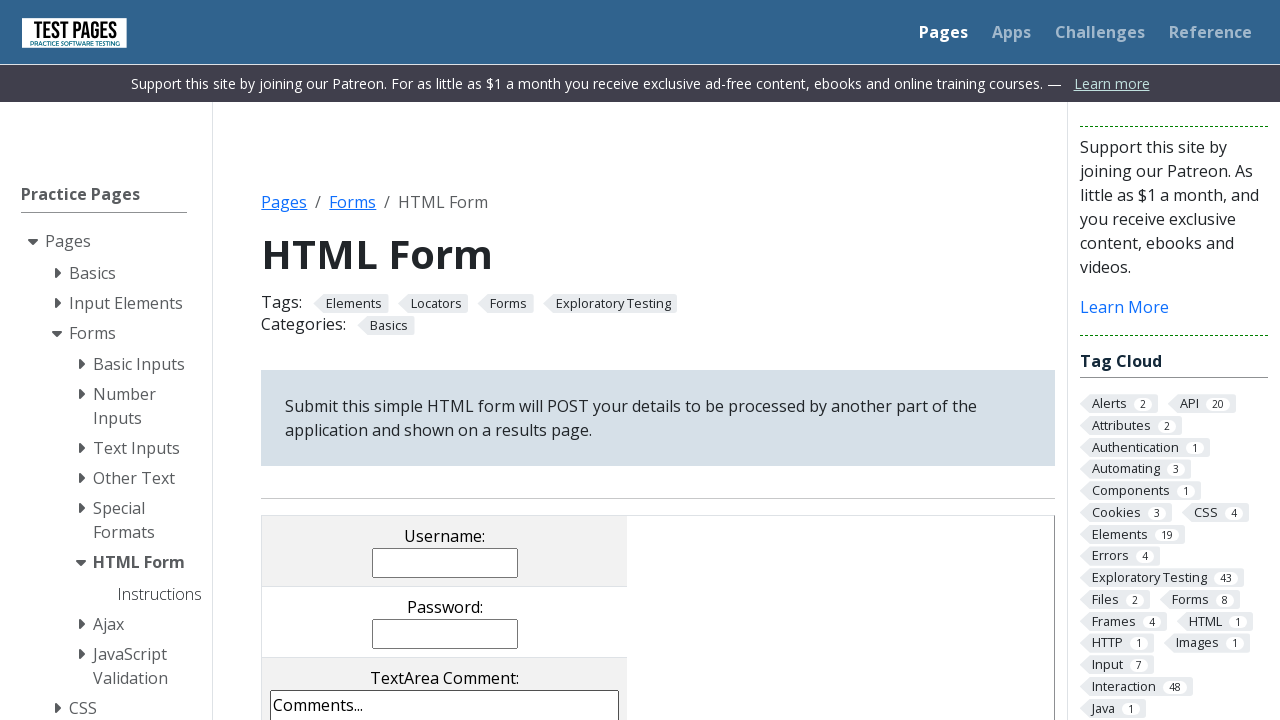

Verified third checkbox 'cb3' is displayed
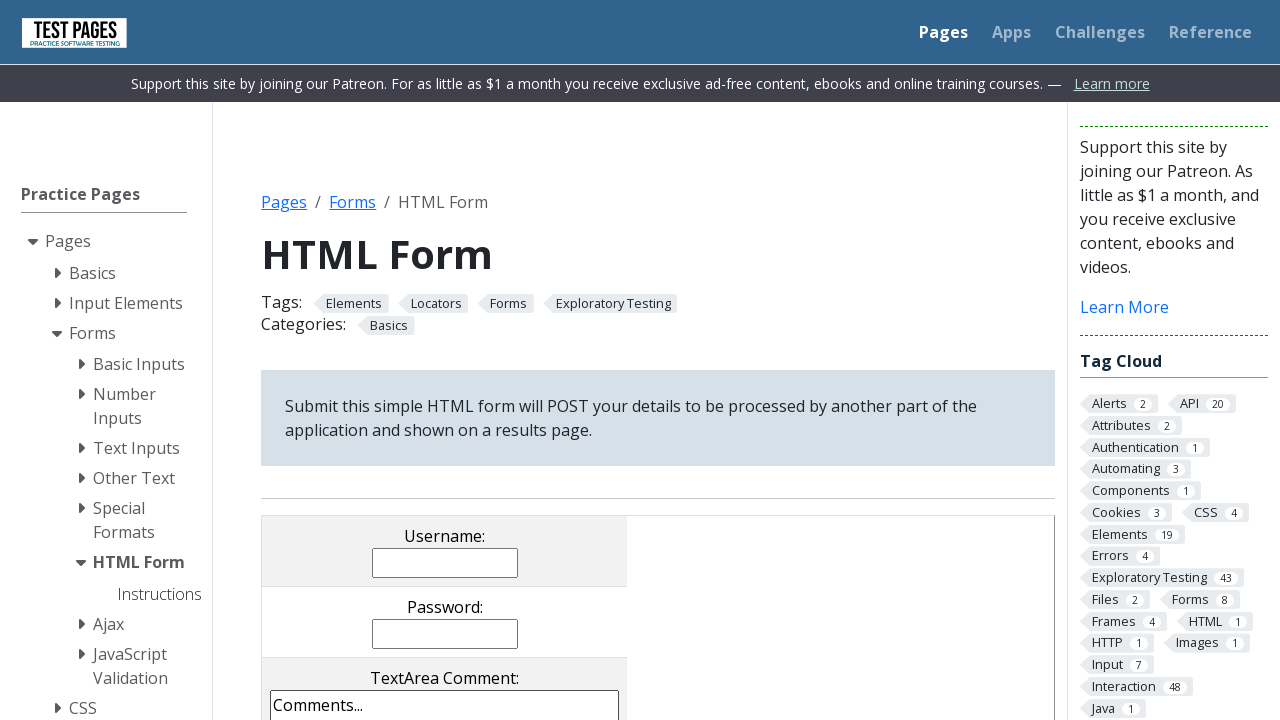

Verified radio button 'rd1' is selected
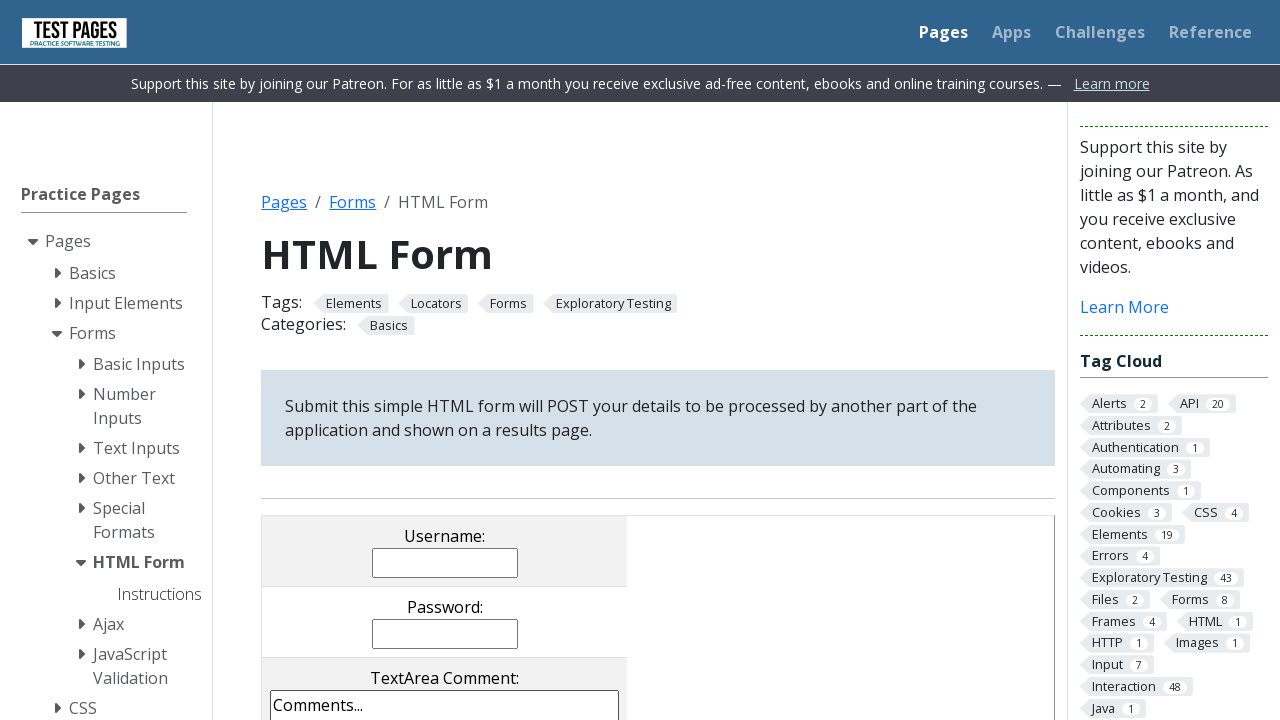

Verified multiple select dropdown shows 'ms1'
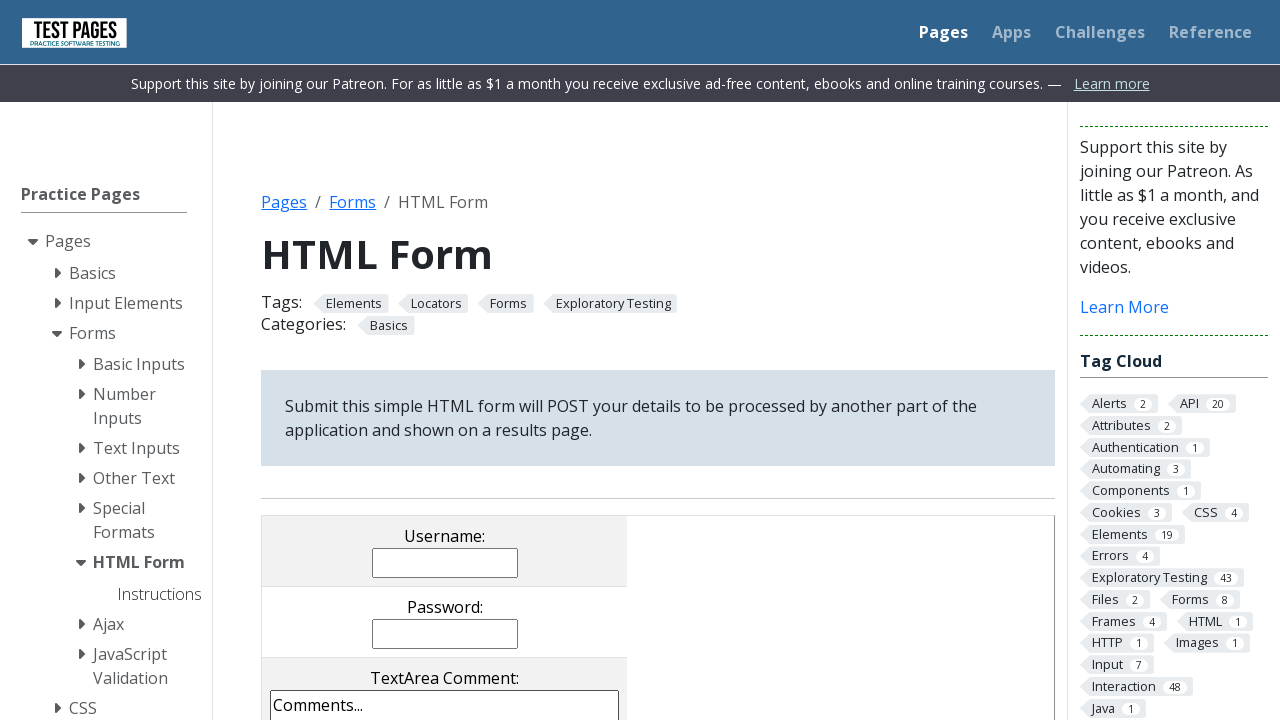

Verified regular dropdown shows 'dd1'
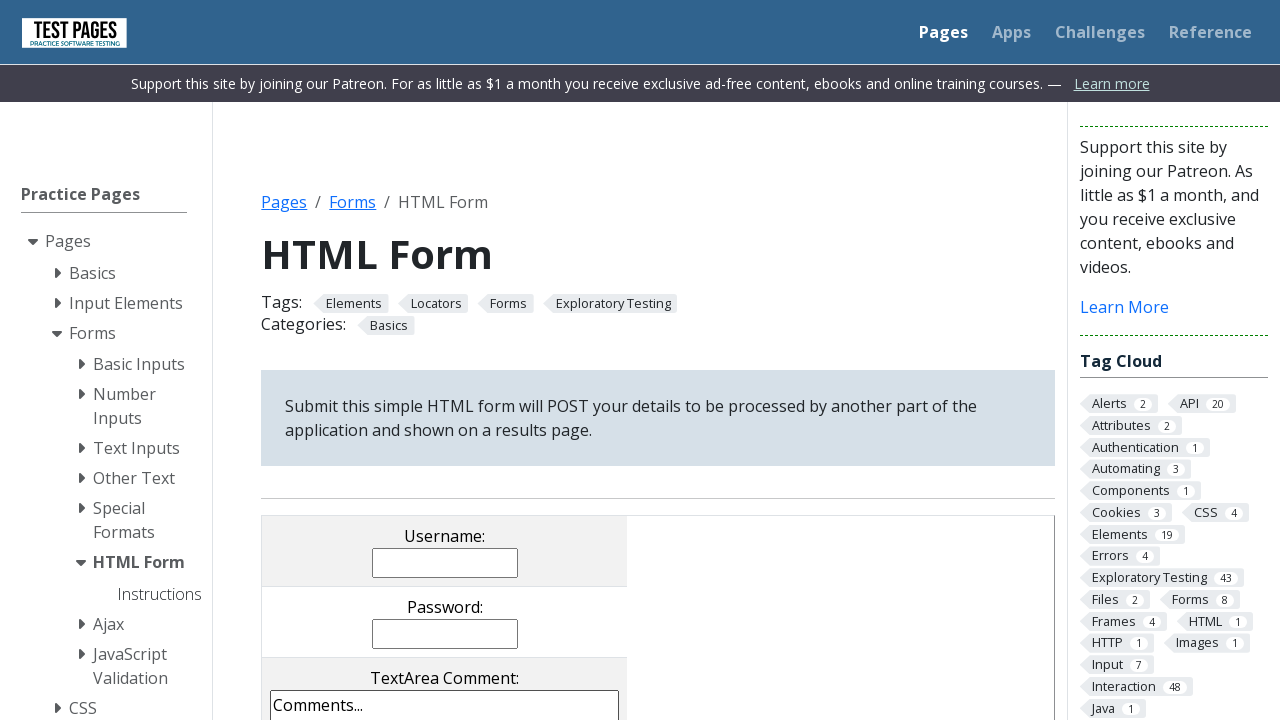

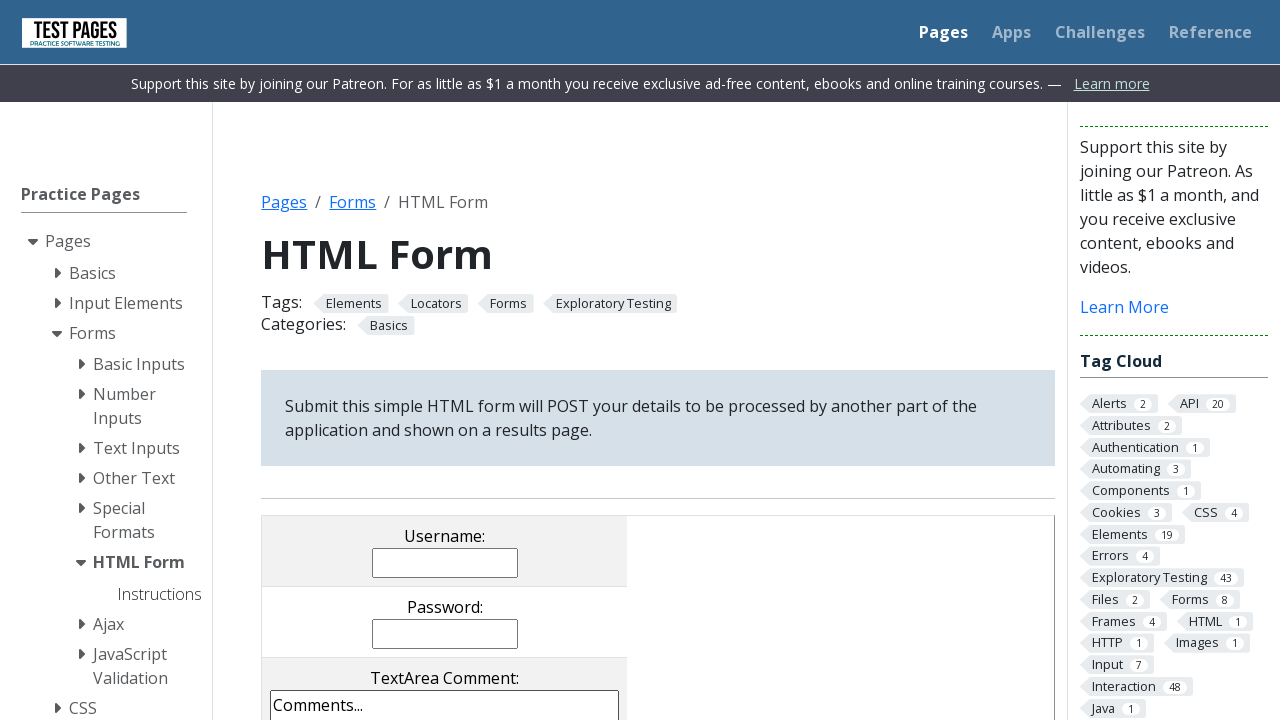